Demonstrates JavaScript execution in browser automation by filling a form field, clicking a shop link via JavaScript, and scrolling to the bottom of the page

Starting URL: https://www.rahulshettyacademy.com/angularpractice/

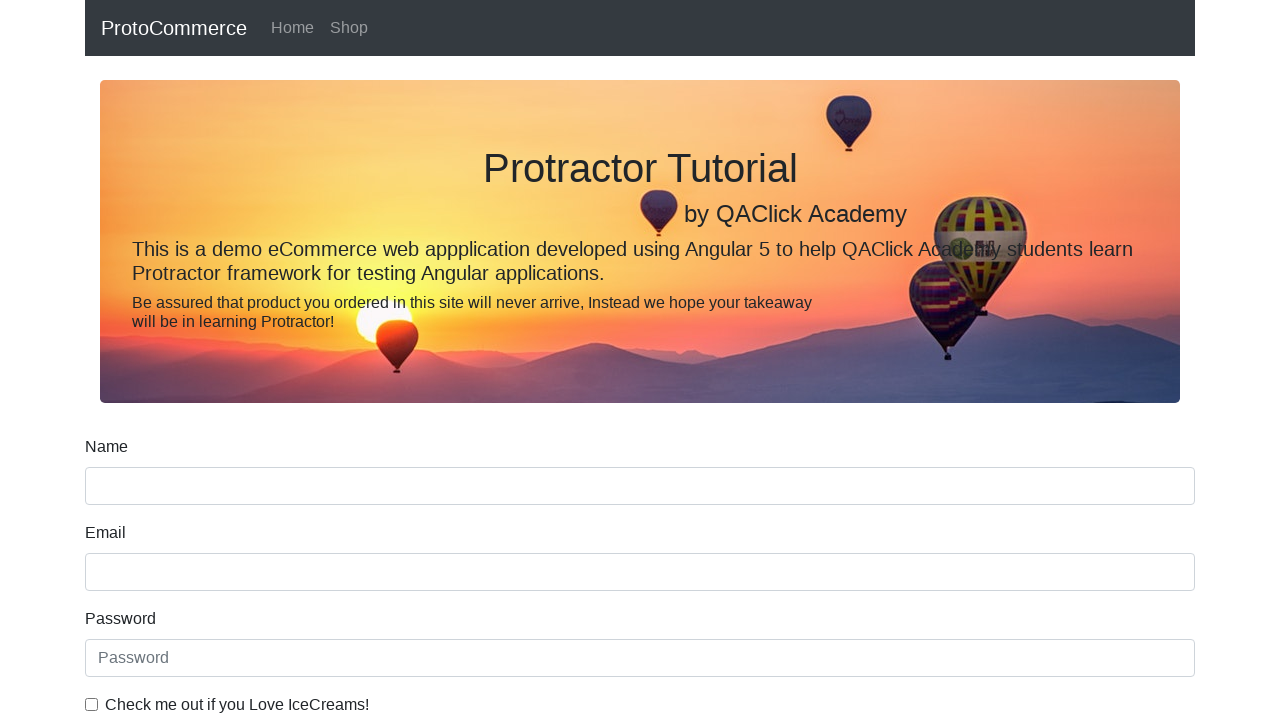

Filled name field with 'Hello' on input[name='name']
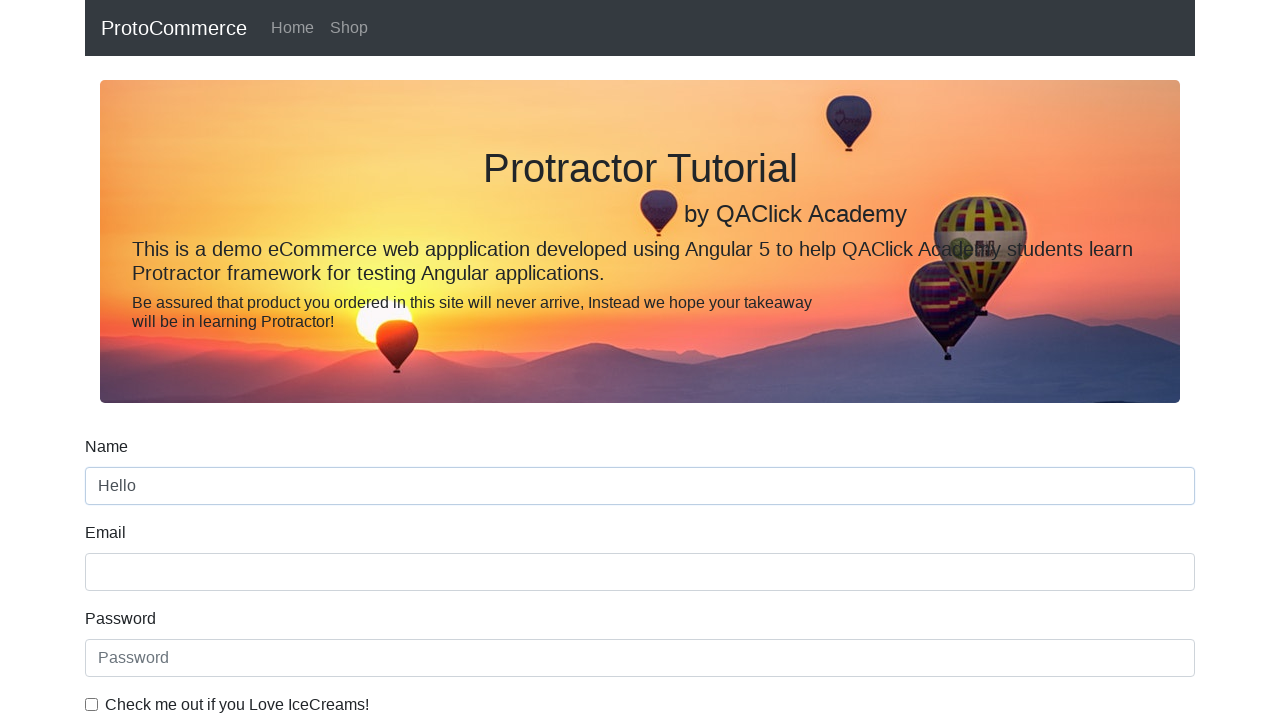

Retrieved name field value via JavaScript: Hello
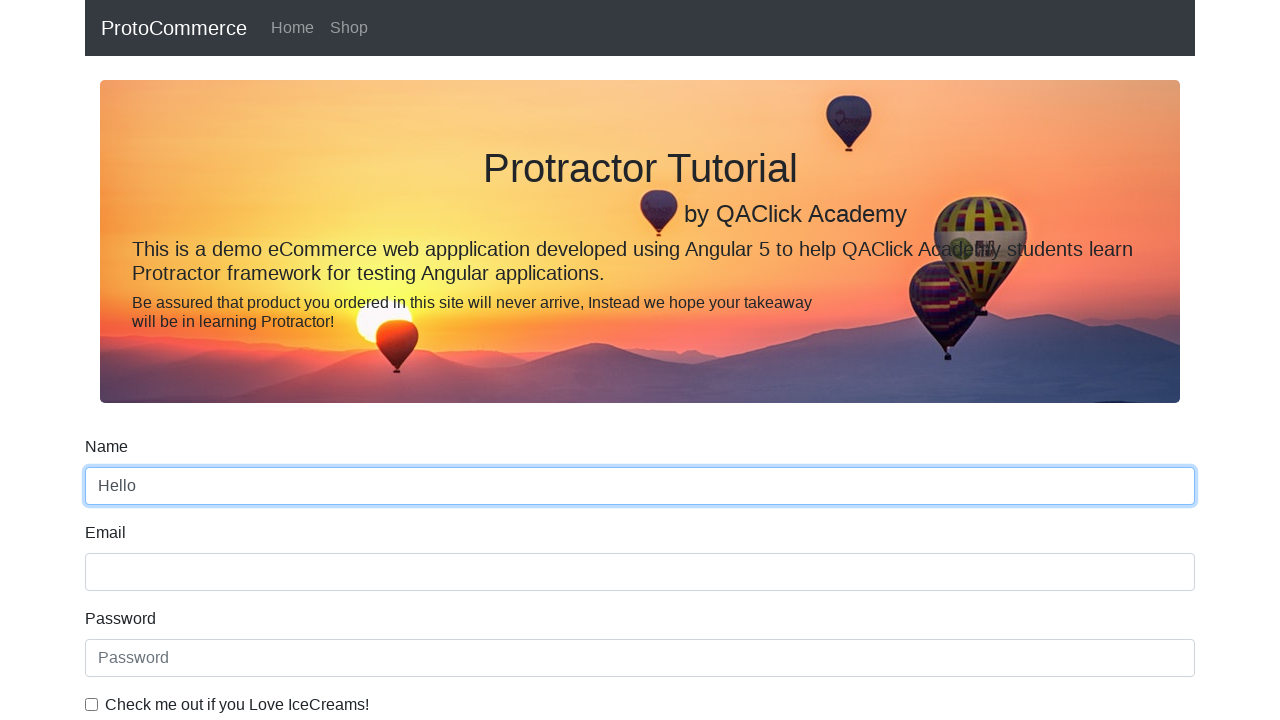

Clicked shop link via JavaScript execution
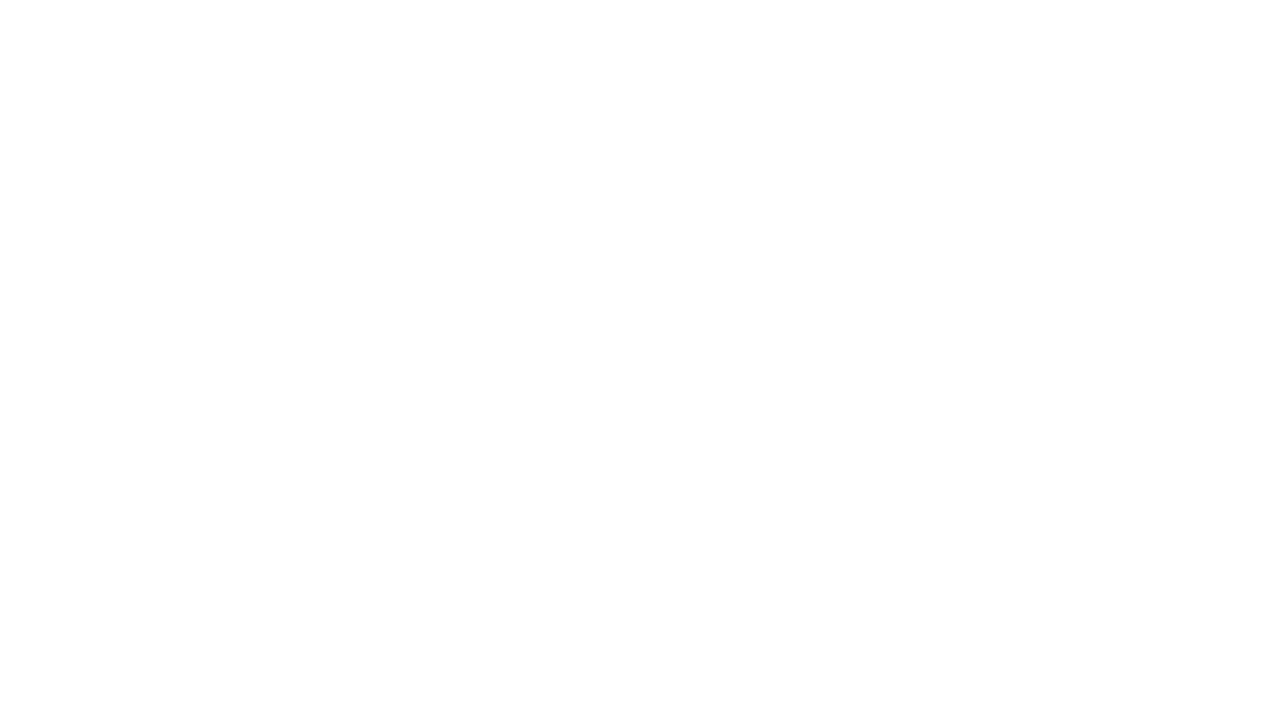

Waited for page load to complete after shop link navigation
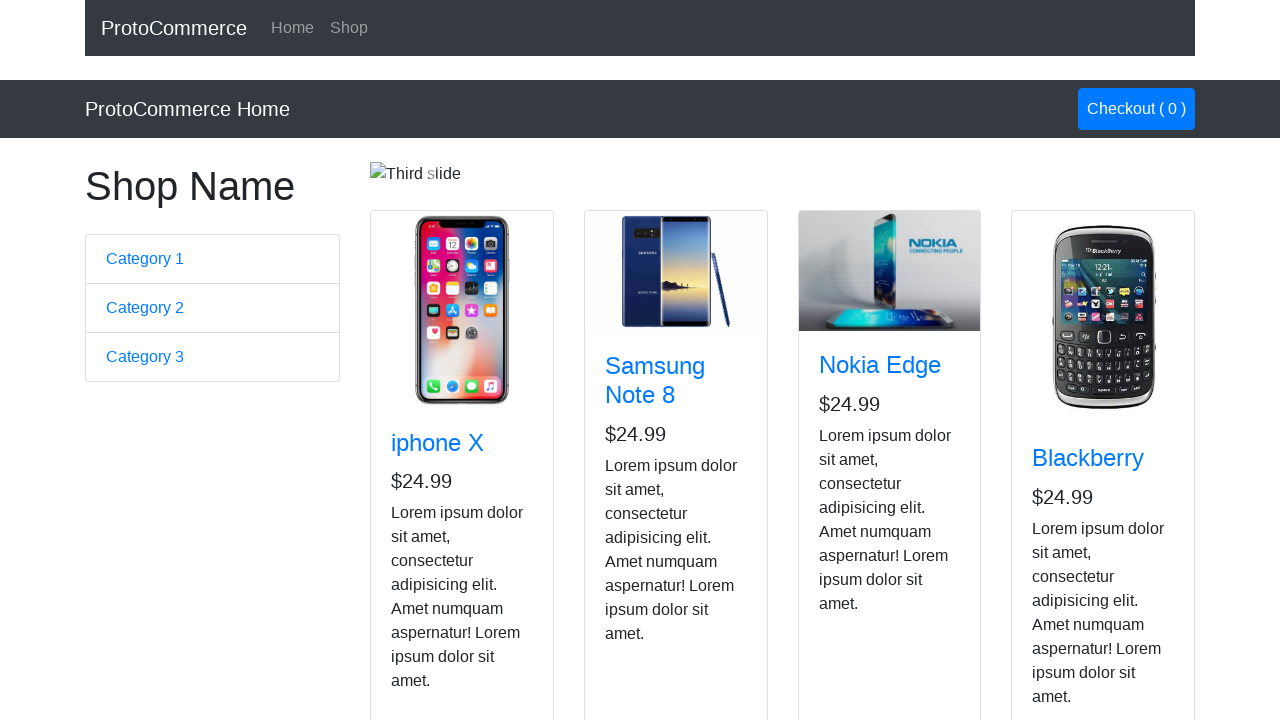

Scrolled to bottom of page
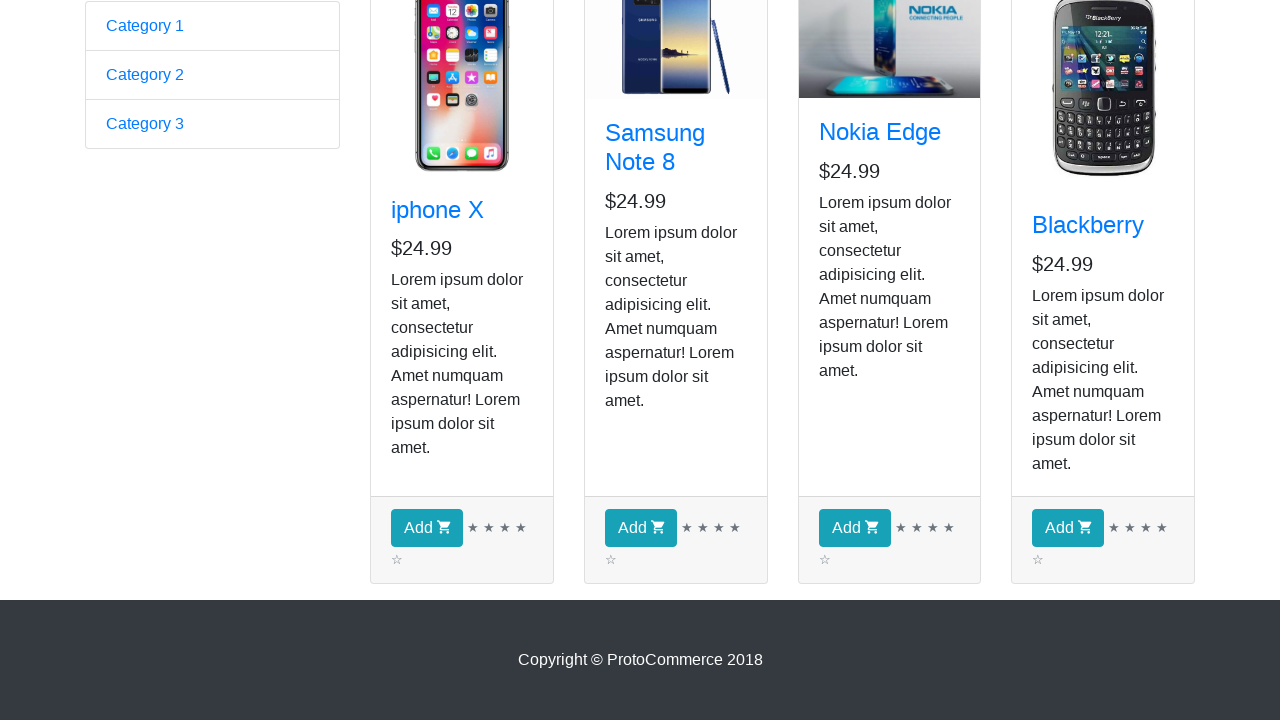

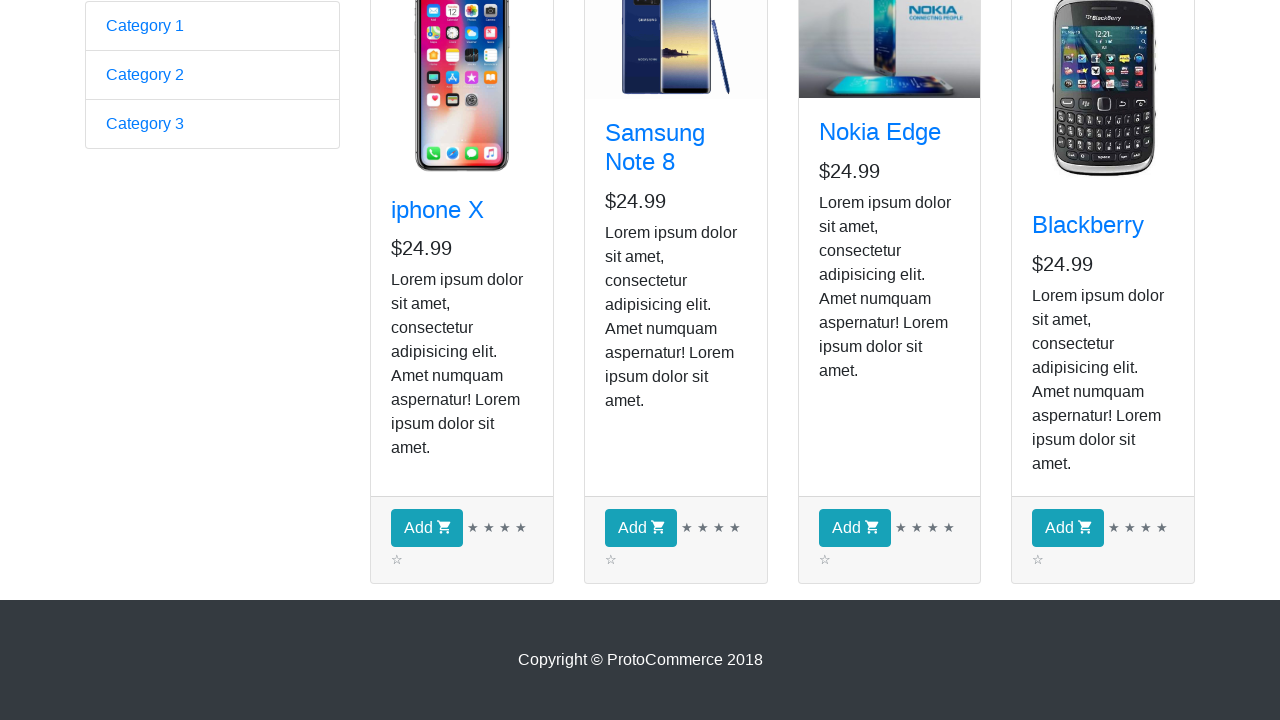